Navigates to the automation practice page and manages window settings

Starting URL: https://rahulshettyacademy.com/AutomationPractice/

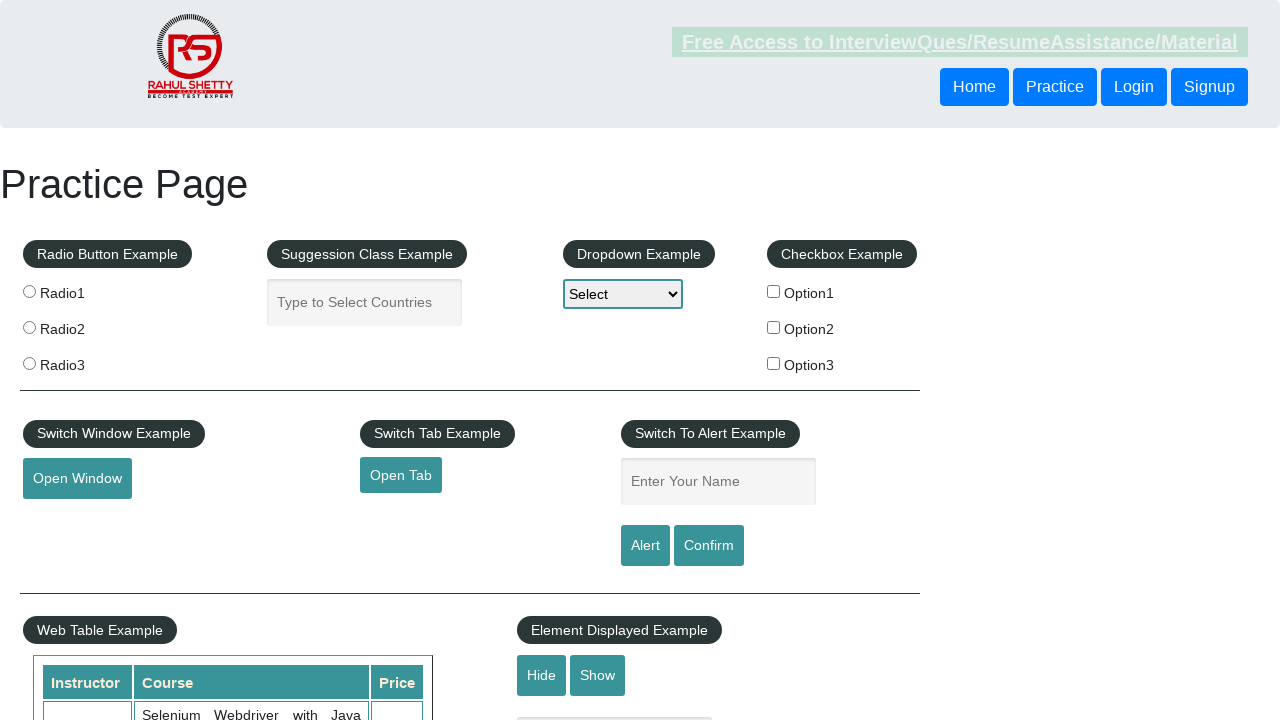

Automation practice page loaded (DOM content ready)
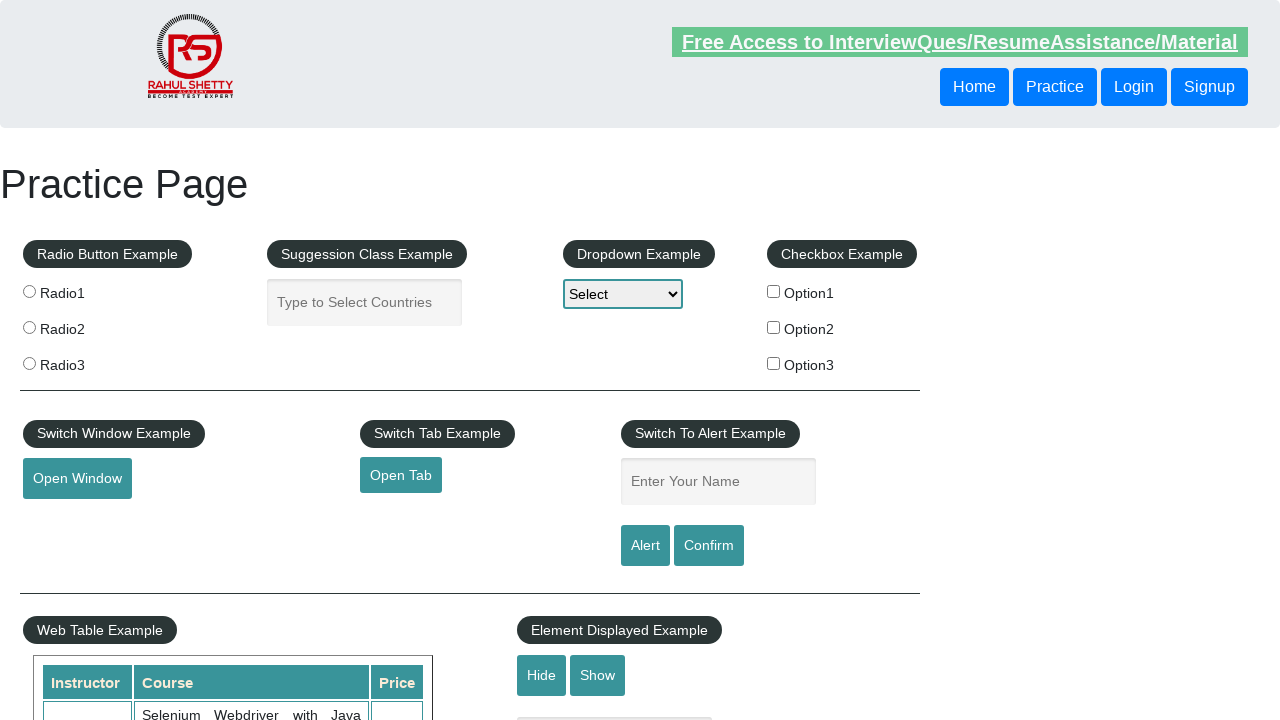

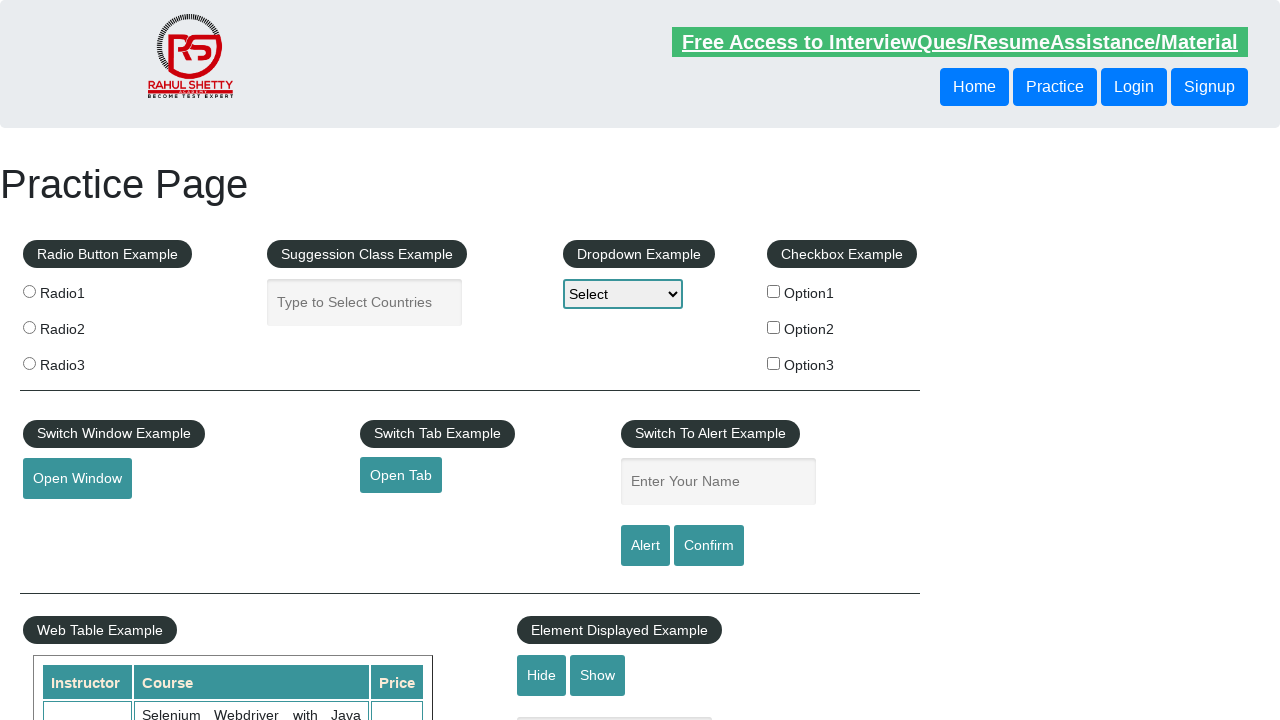